Tests interaction with dynamically enabled elements on a demo page by clicking on elements that become available after a delay

Starting URL: https://demoqa.com/dynamic-properties

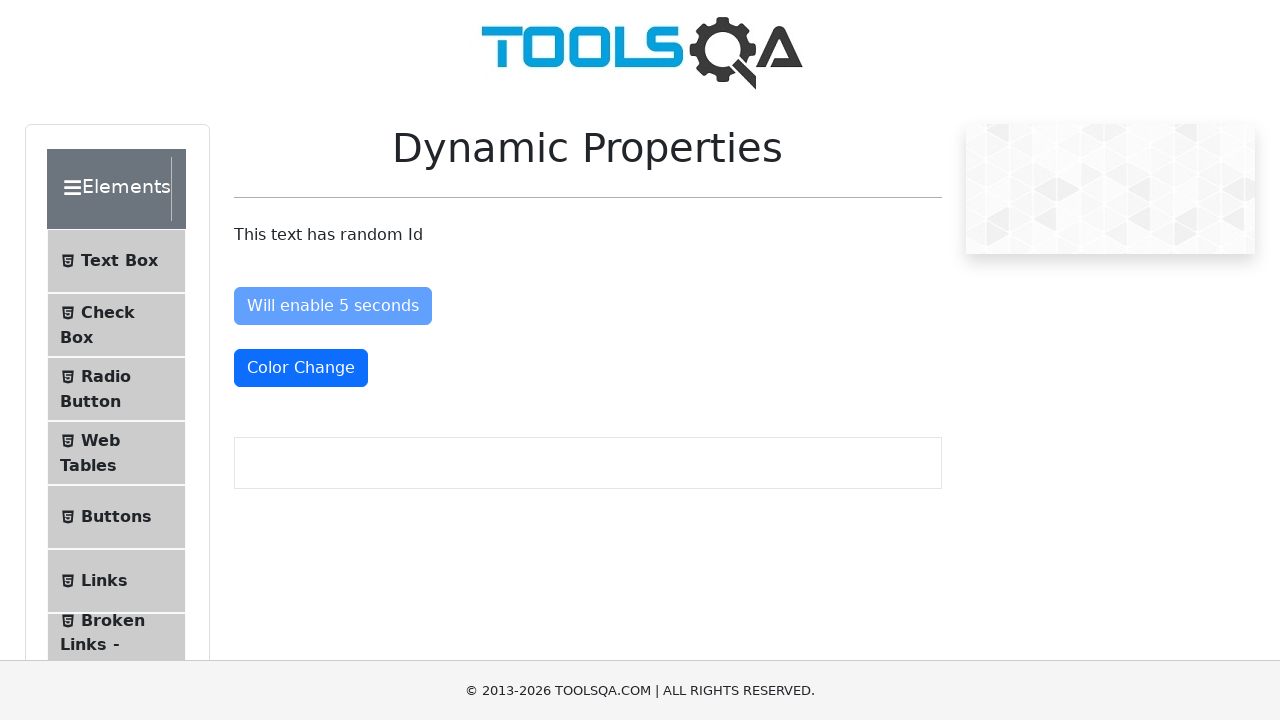

Waited for 'Enable After' button to become enabled (no longer disabled)
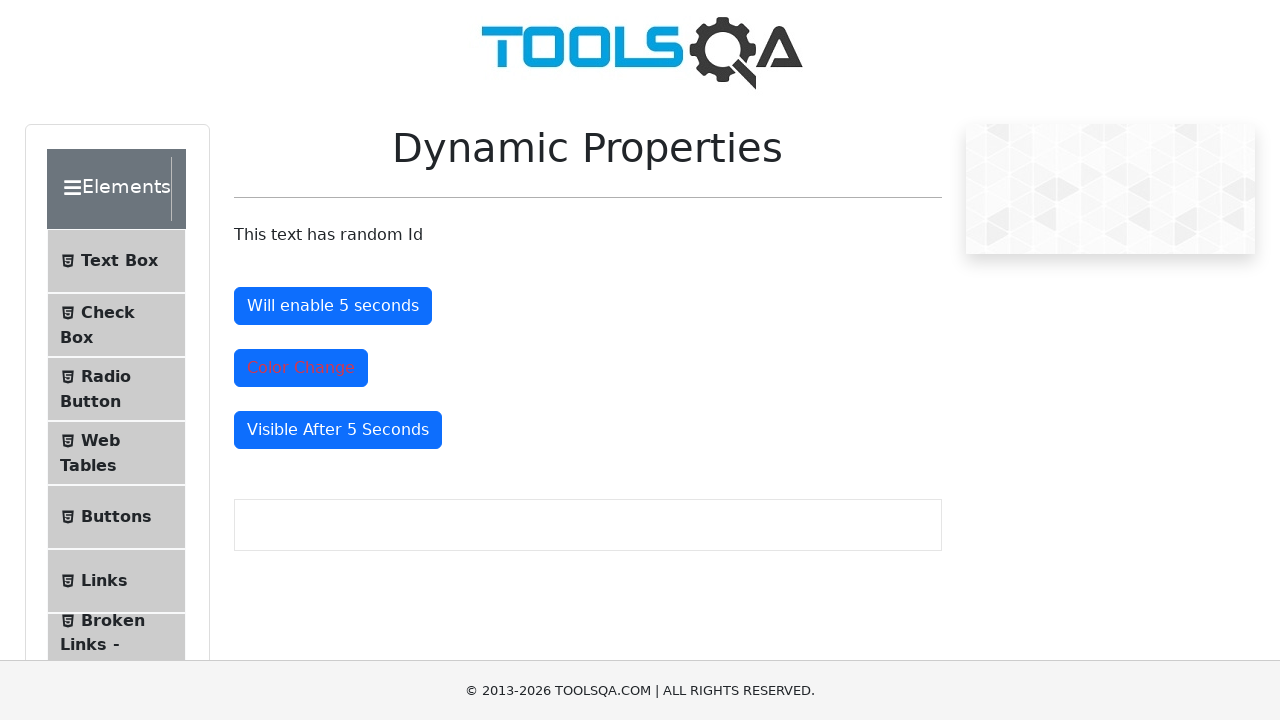

Clicked the 'Enable After' button at (333, 306) on #enableAfter
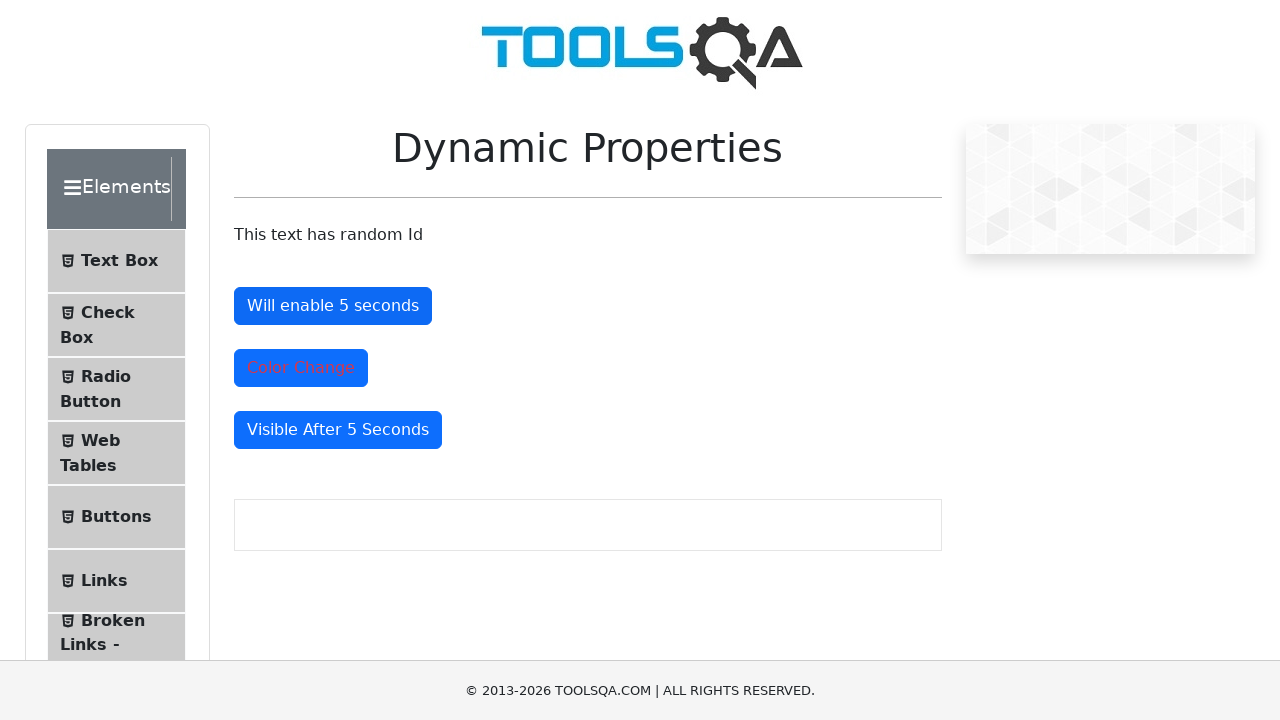

Clicked the 'Enable After' button again at (333, 306) on #enableAfter
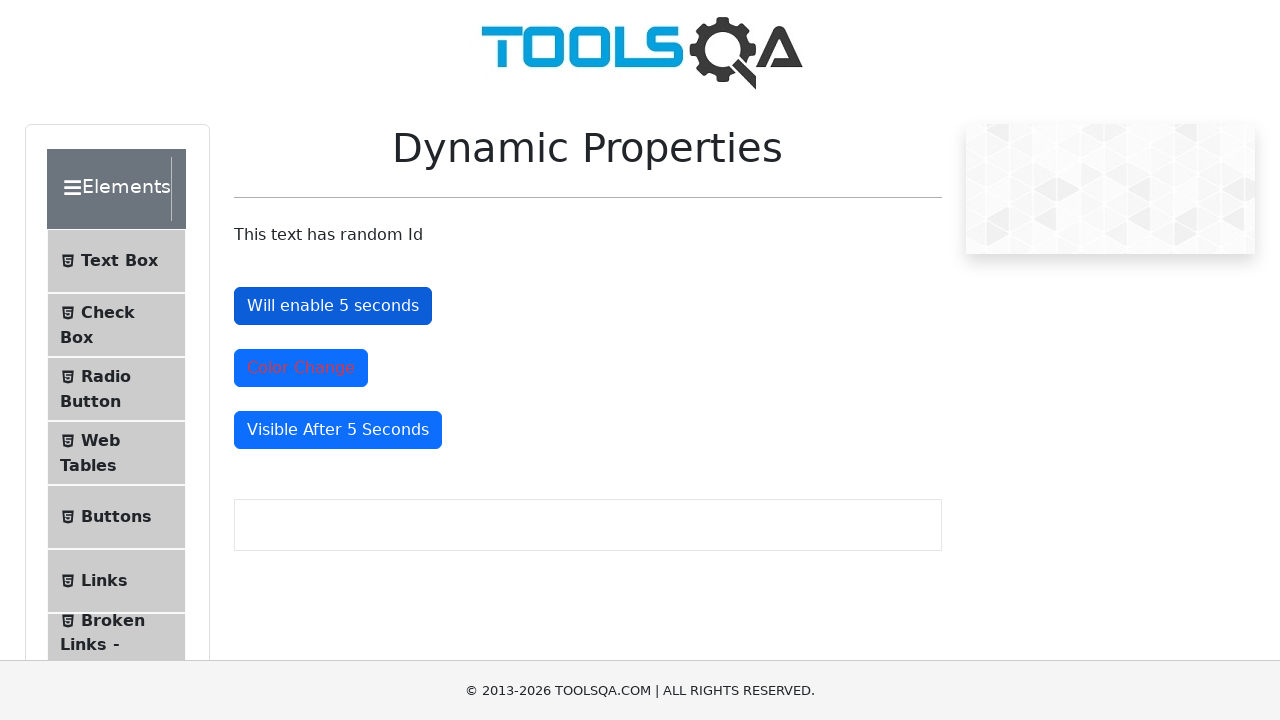

Waited for 'Visible After' button to become visible
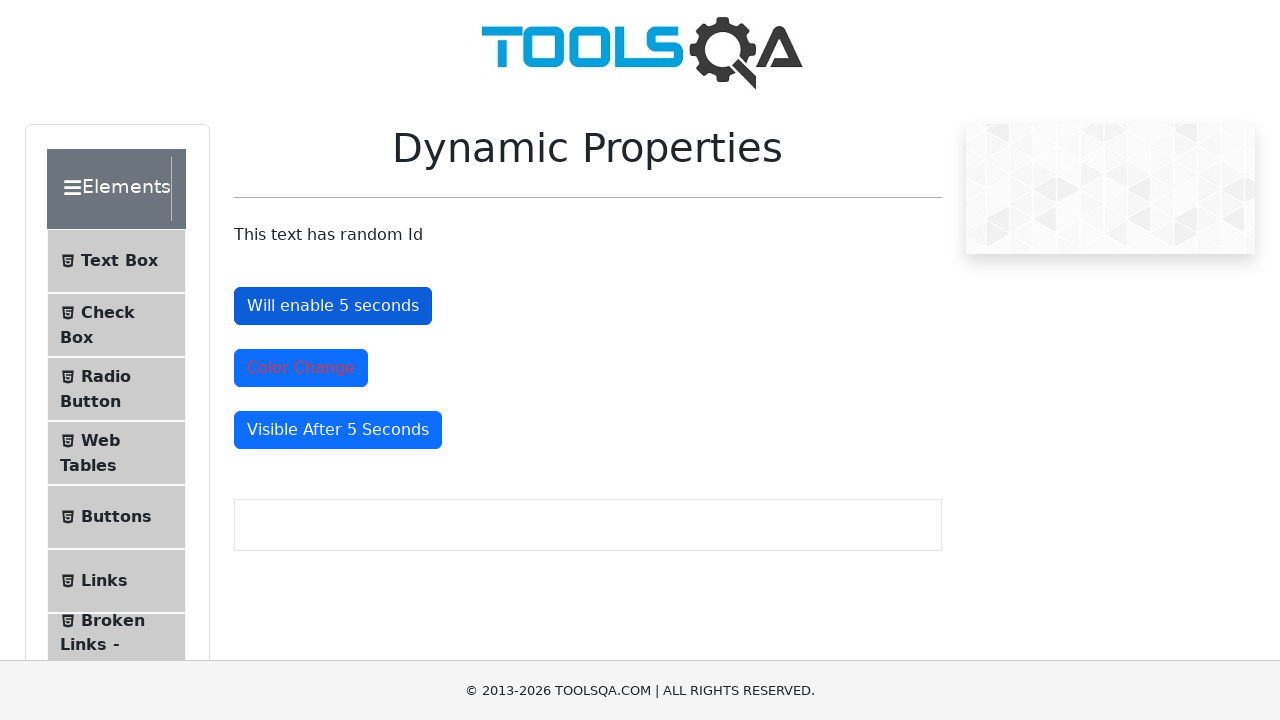

Clicked the 'Visible After' button at (338, 430) on #visibleAfter
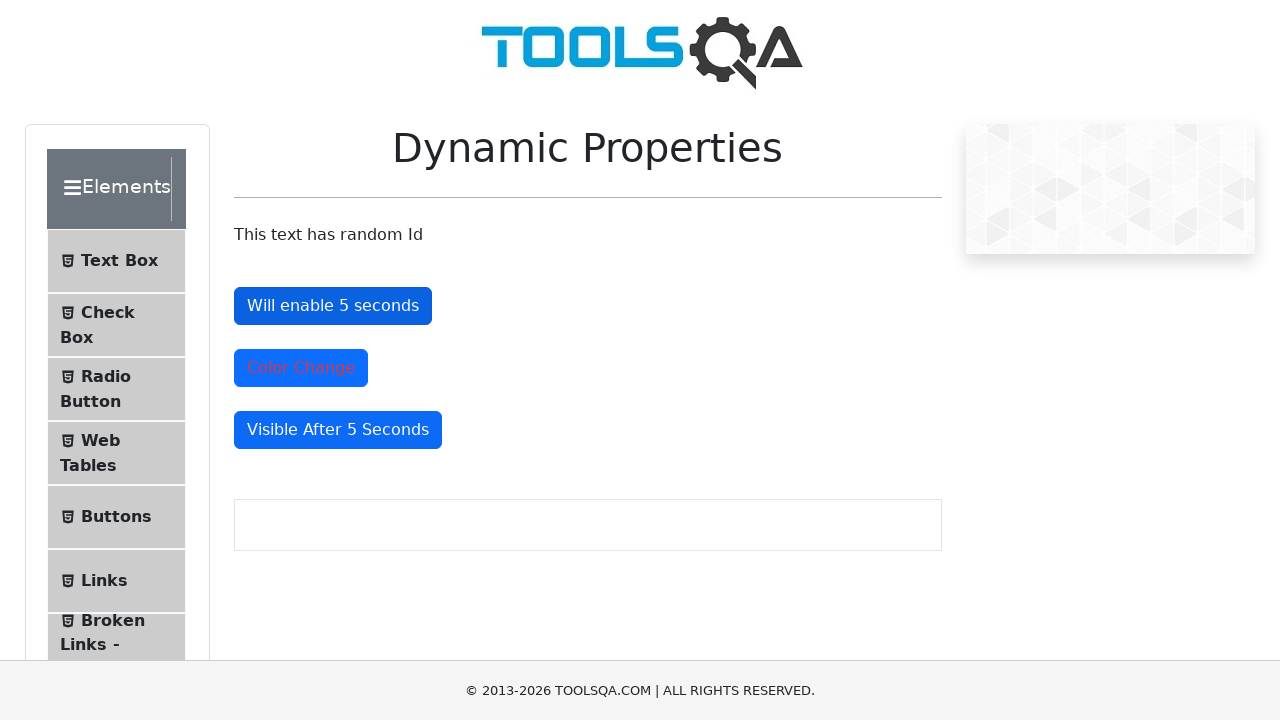

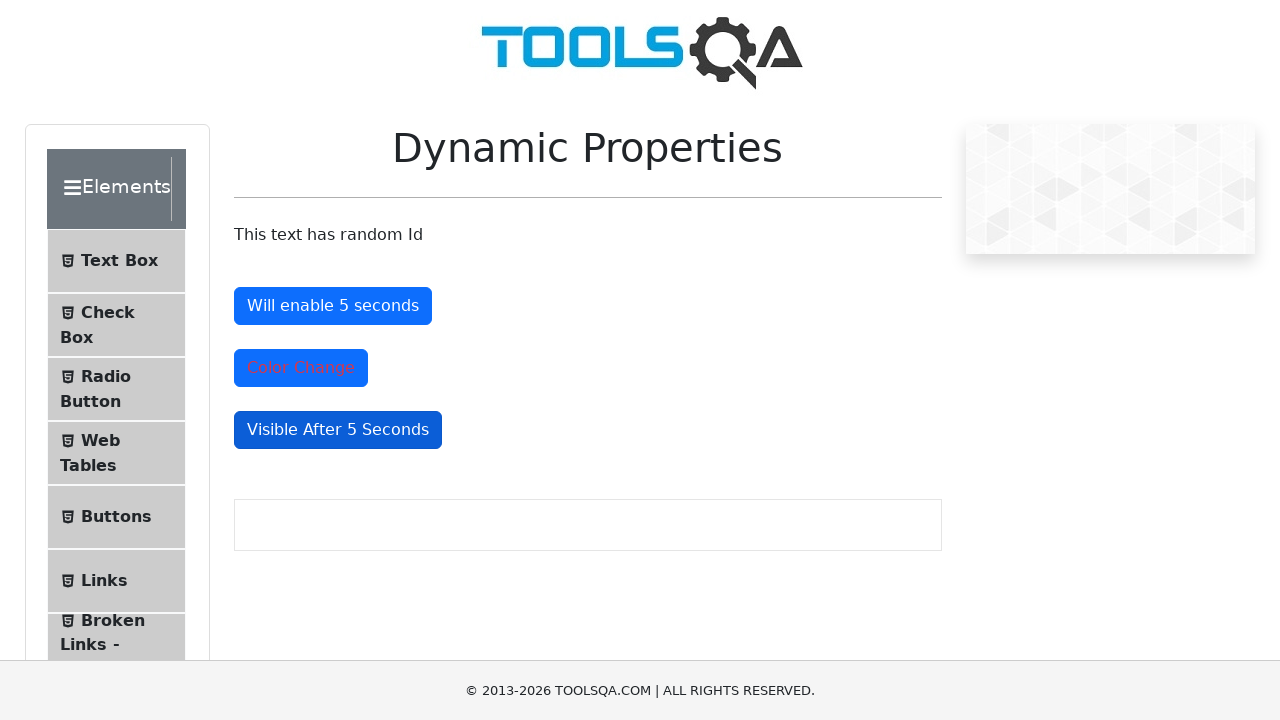